Tests checkbox selection, radio button interaction, and element visibility toggling on an automation practice page

Starting URL: https://rahulshettyacademy.com/AutomationPractice/

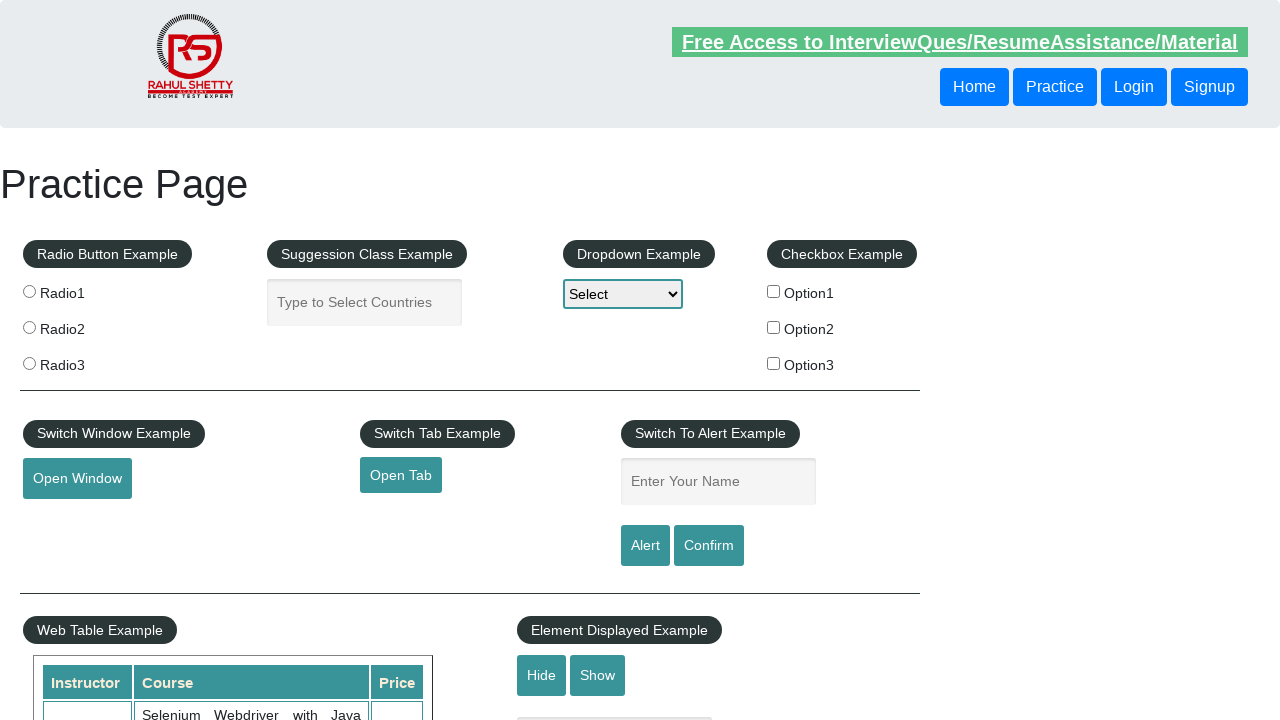

Located all checkboxes on the page
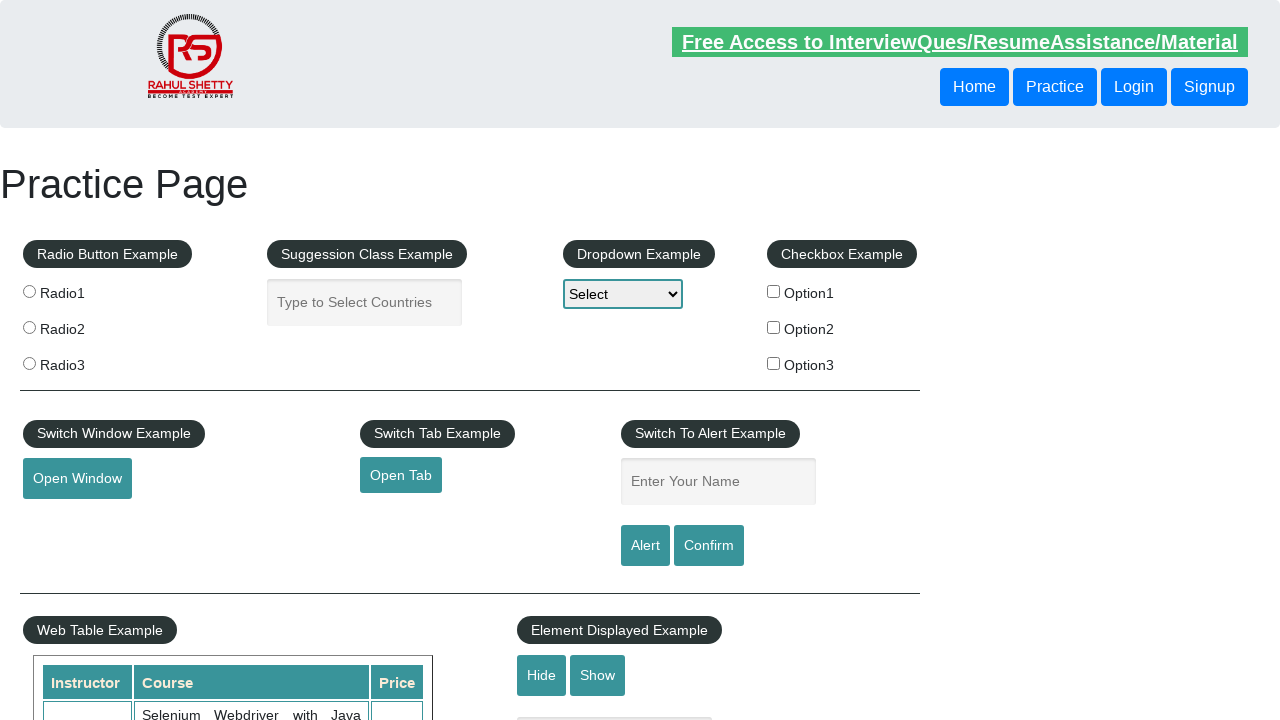

Clicked checkbox with value 'option2' at (774, 327) on xpath=//input[@type='checkbox'] >> nth=1
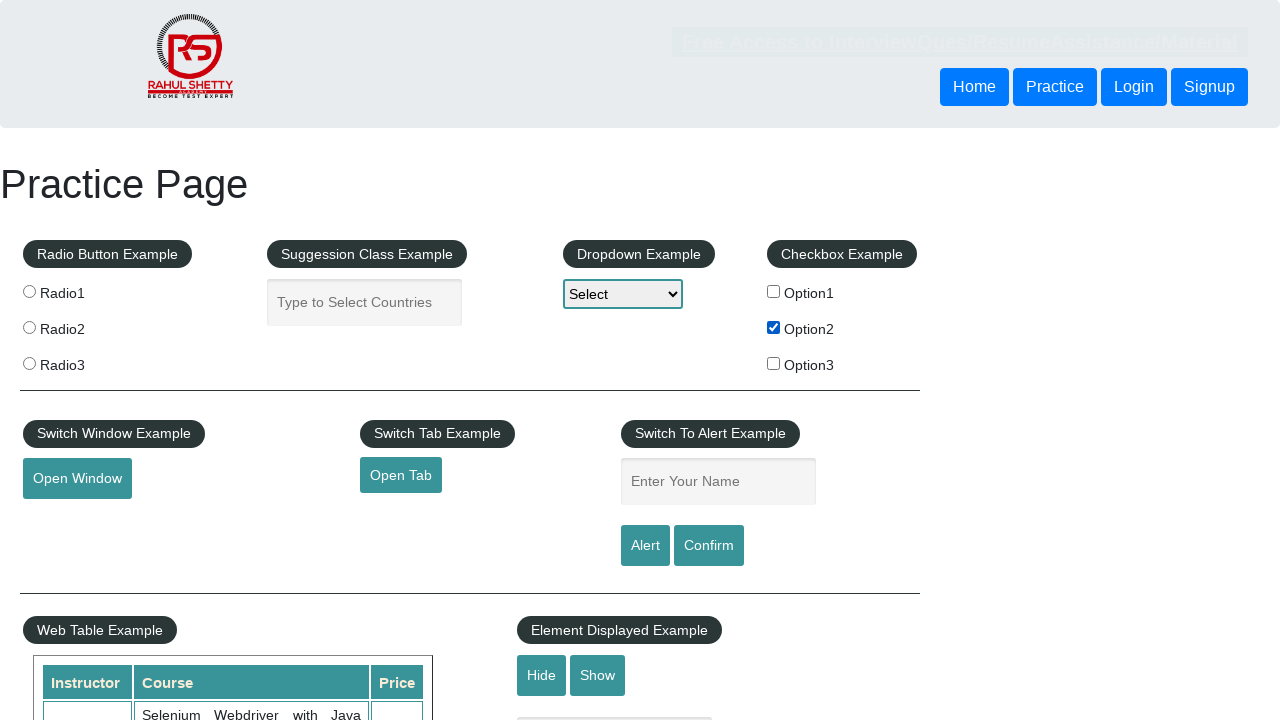

Located all radio buttons on the page
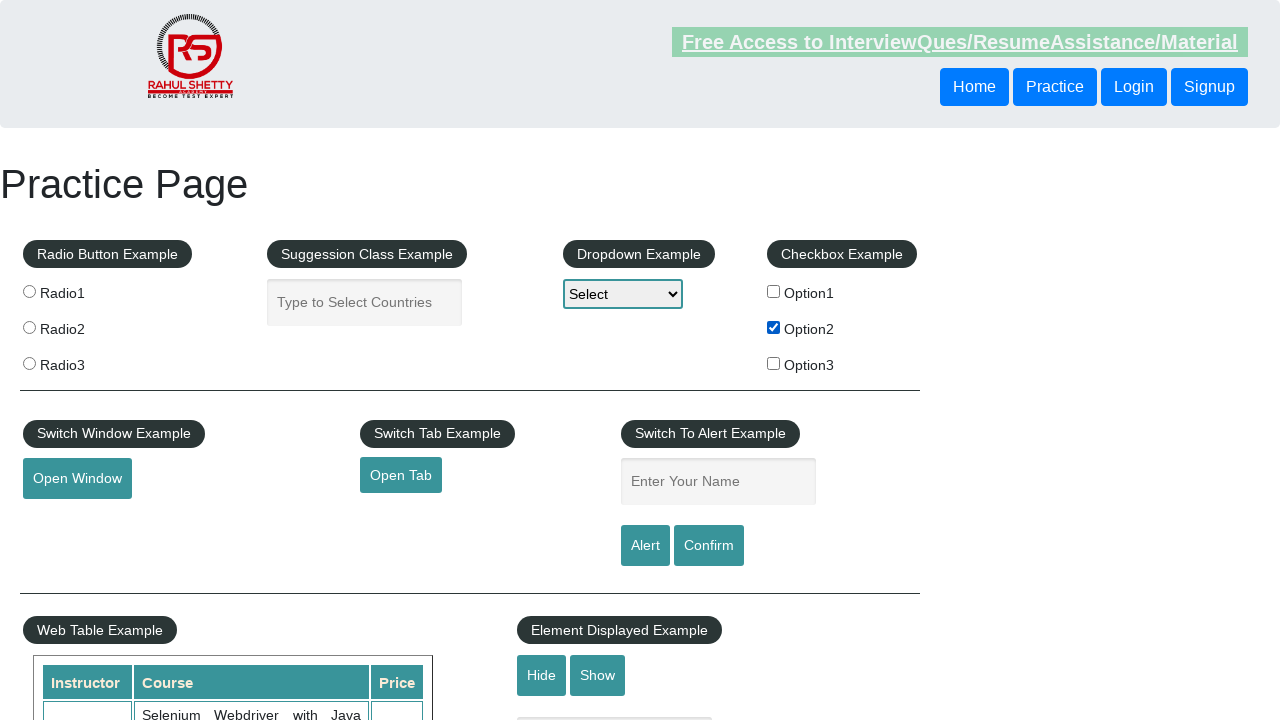

Clicked the third radio button at (29, 363) on input[name='radioButton'] >> nth=2
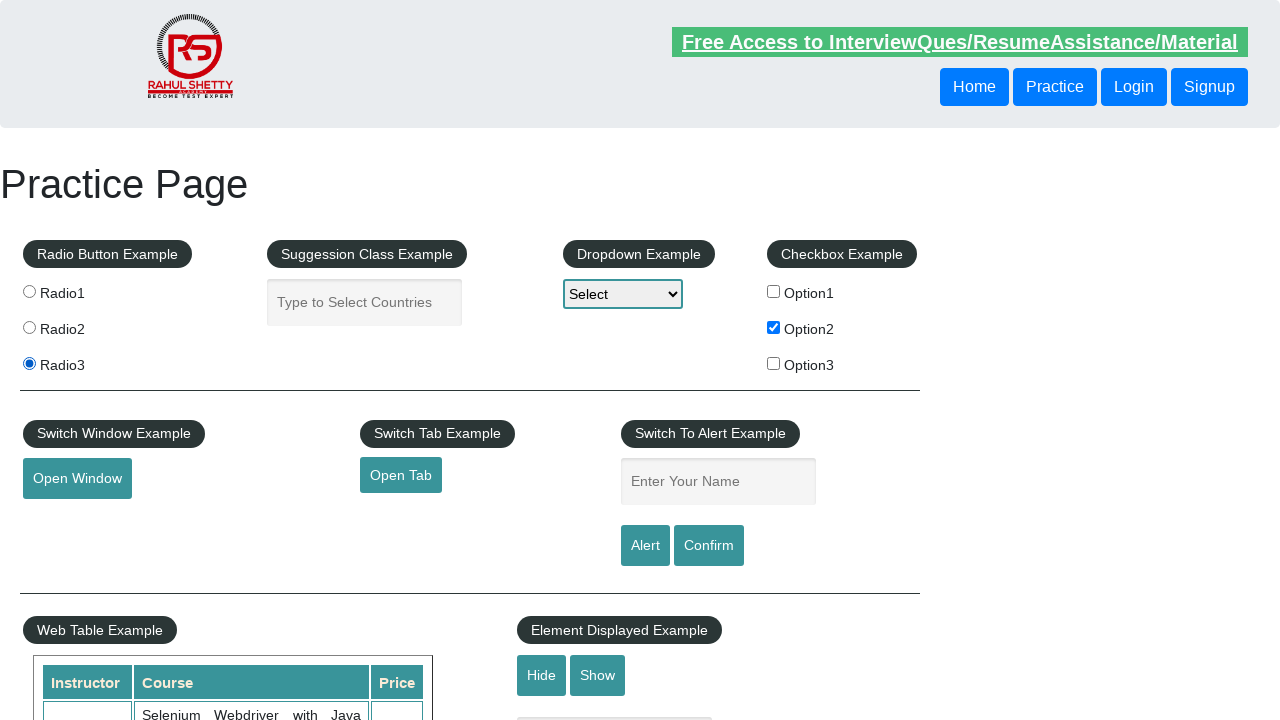

Verified text box is visible
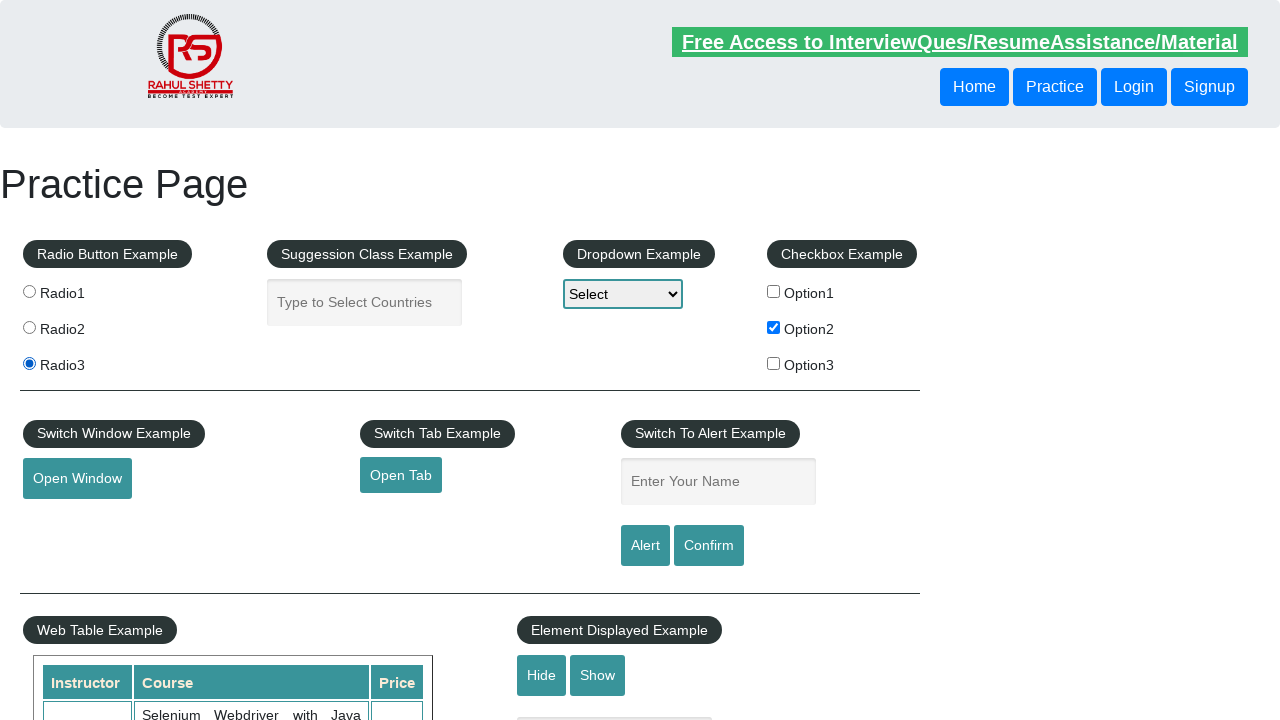

Clicked hide button to hide the text box at (542, 675) on #hide-textbox
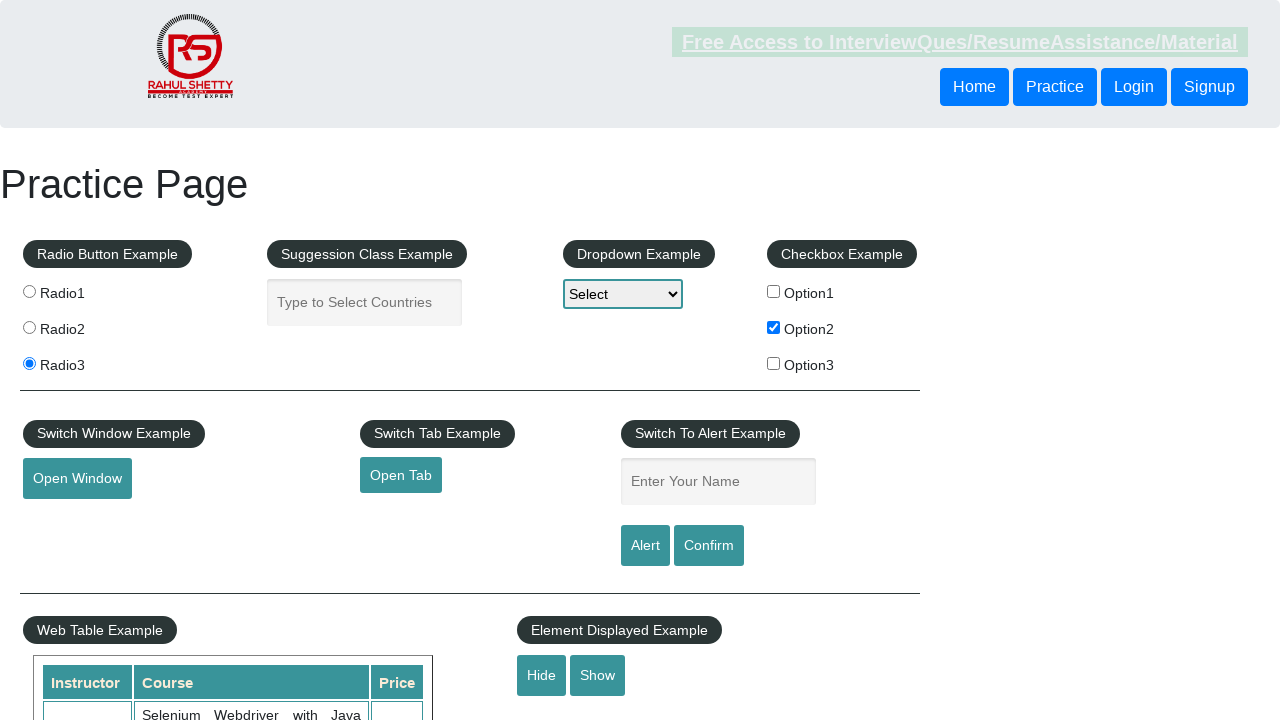

Verified text box is now hidden
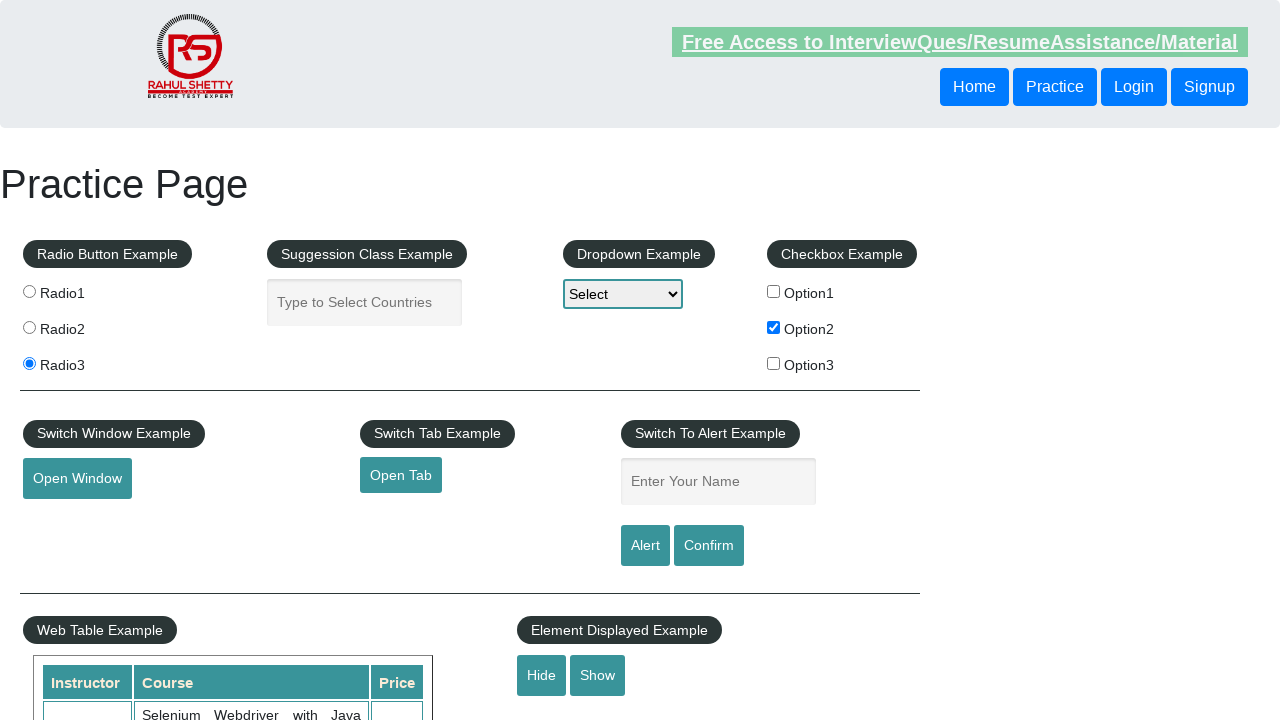

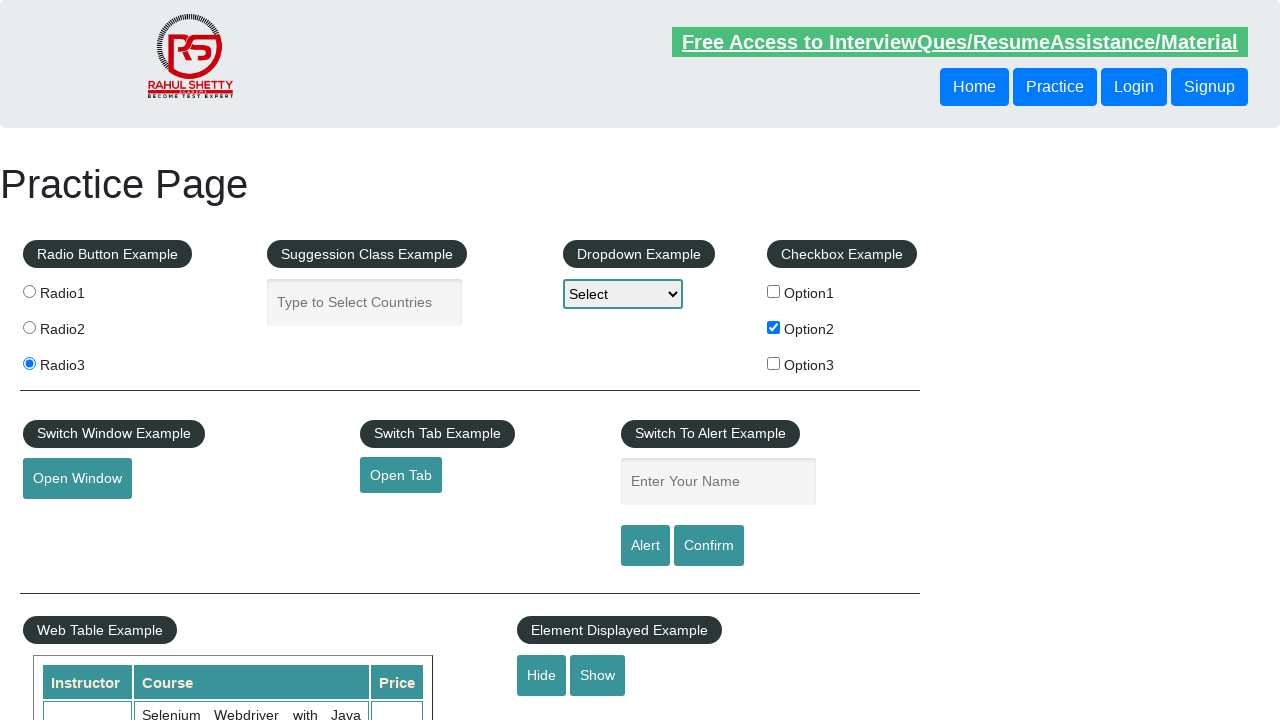